Tests the complete shopping cart flow by incrementing product quantity, adding to cart, proceeding to checkout, selecting a country, and placing an order.

Starting URL: https://rahulshettyacademy.com/seleniumPractise/#/

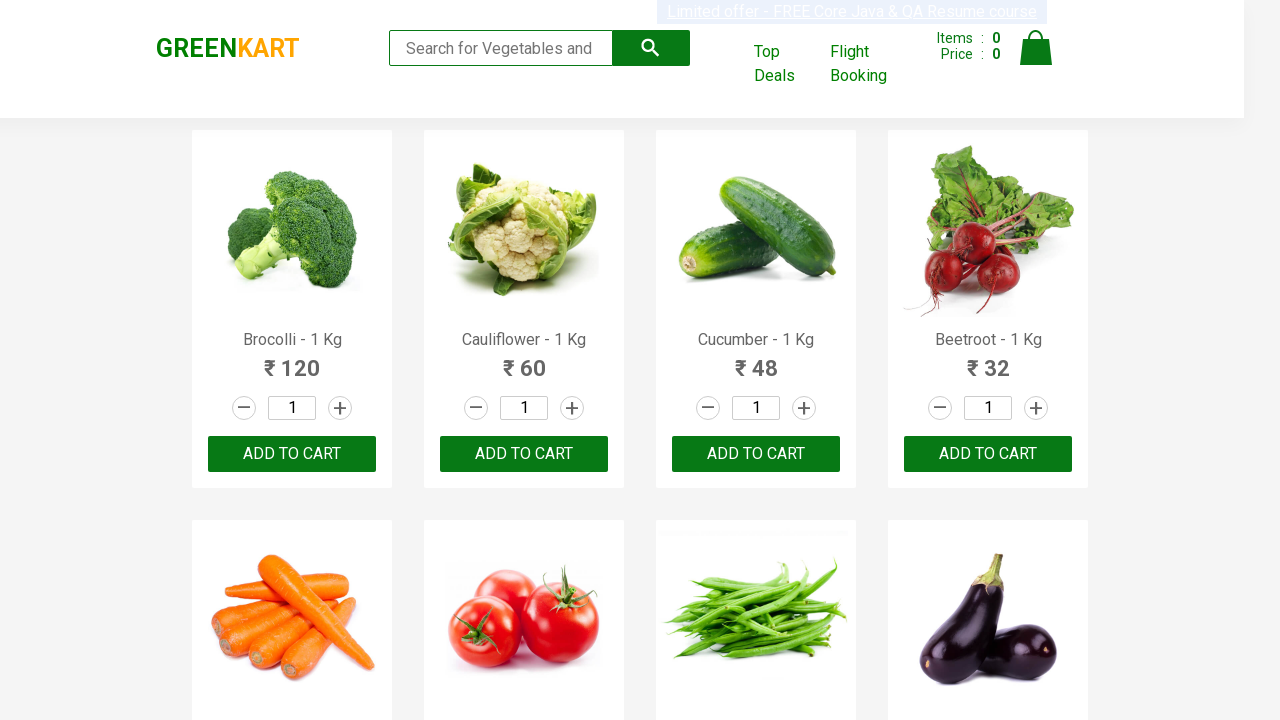

Clicked increment button to increase quantity for 6th product at (572, 360) on #root > div > div.products-wrapper > div > div:nth-child(6) > div.stepper-input 
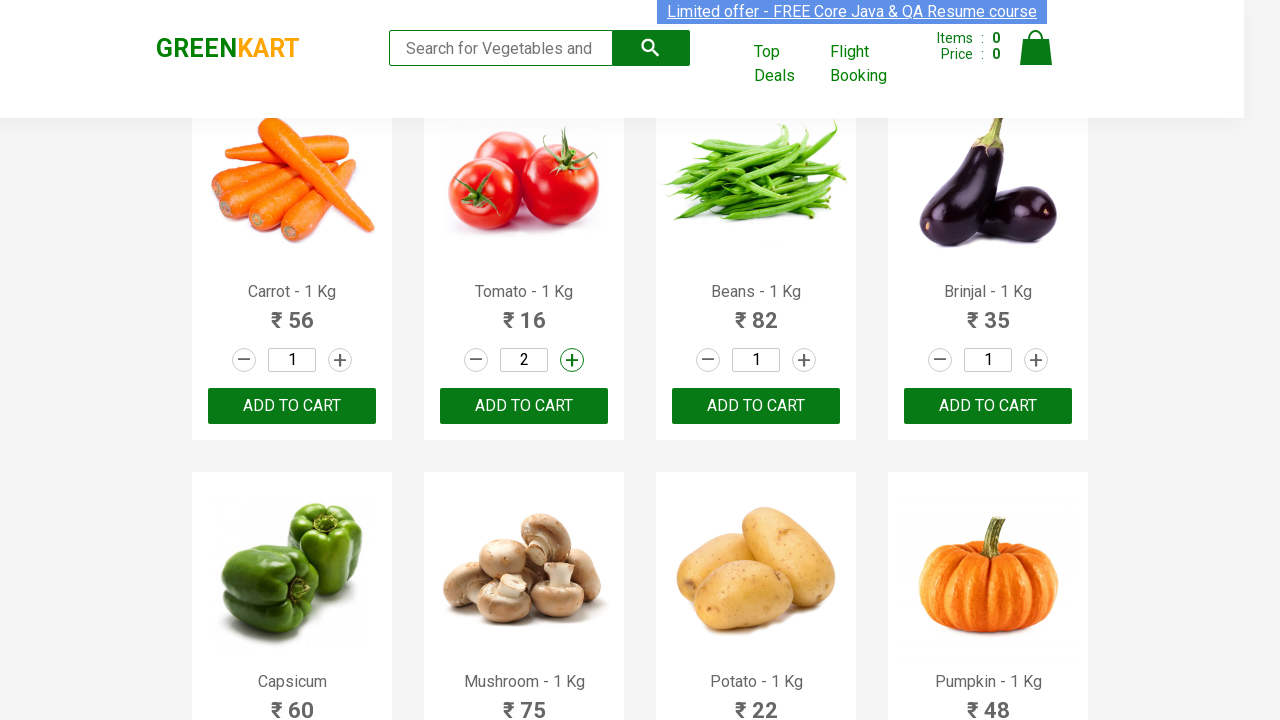

Clicked ADD TO CART button for 6th product at (524, 406) on #root > div > div.products-wrapper > div > div:nth-child(6) > div.product-action
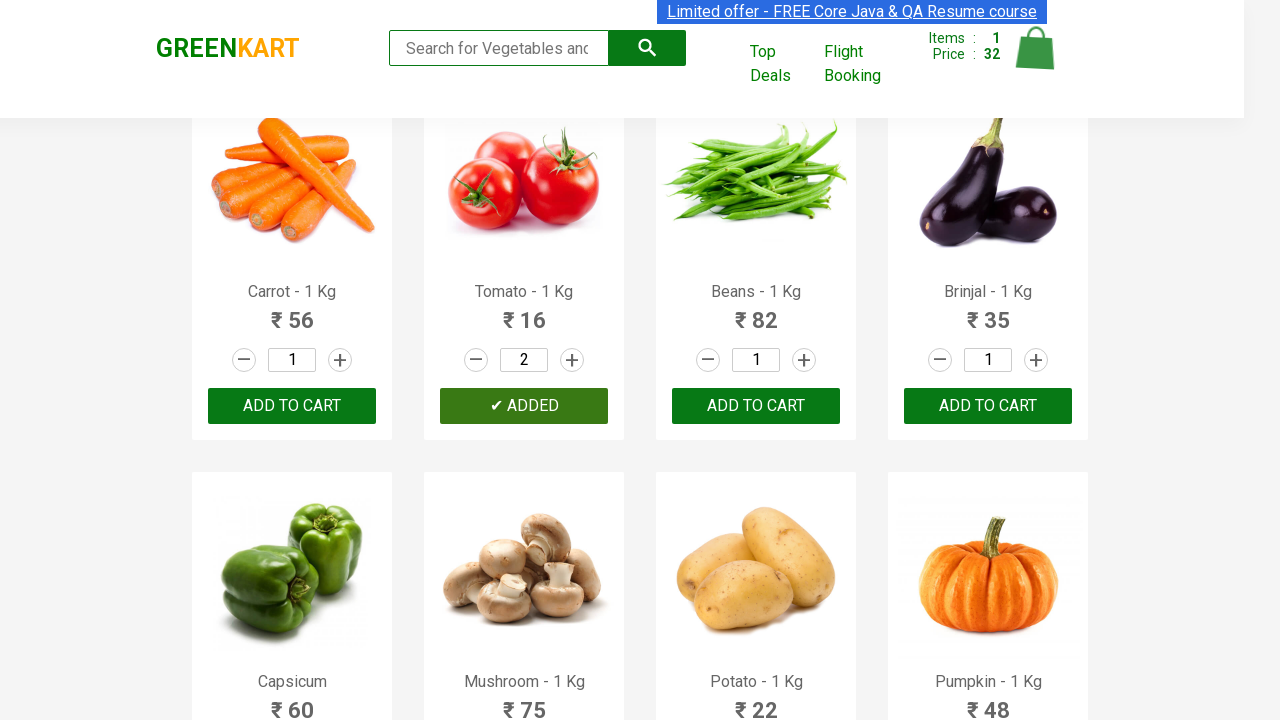

Clicked cart icon to view shopping cart at (1036, 48) on .cart-icon img
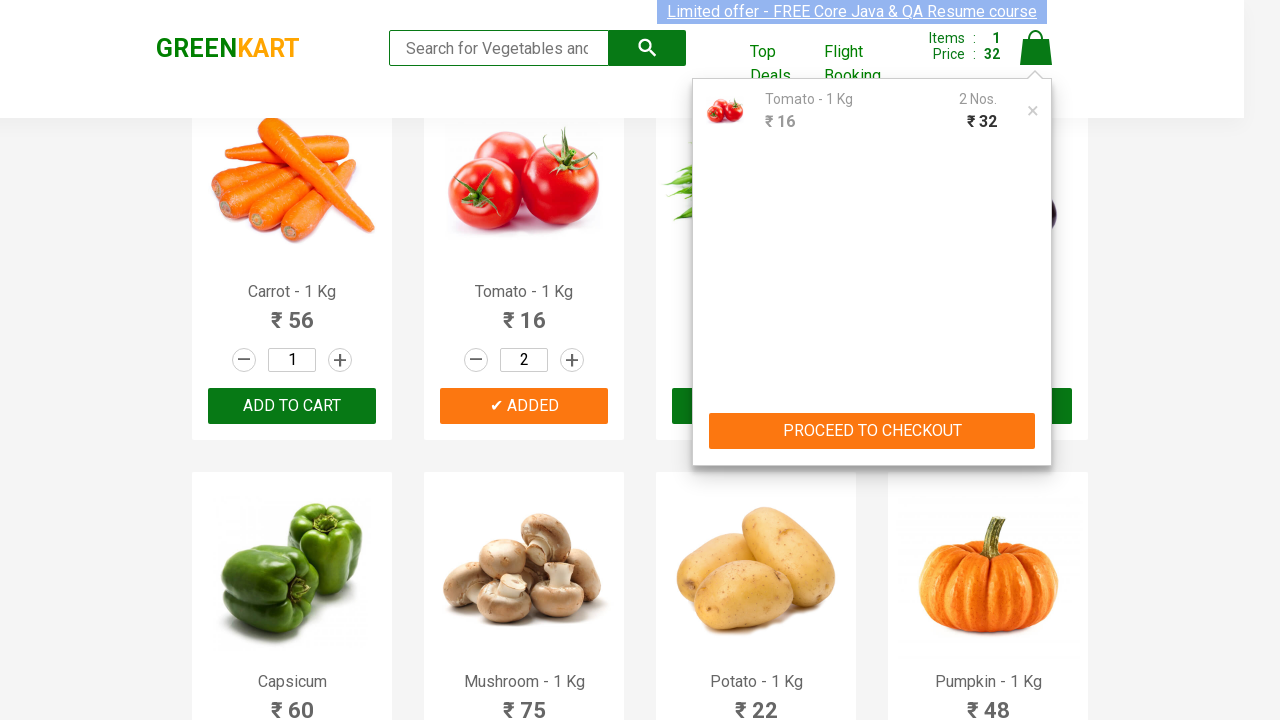

Clicked PROCEED TO CHECKOUT button at (872, 431) on text=PROCEED TO CHECKOUT
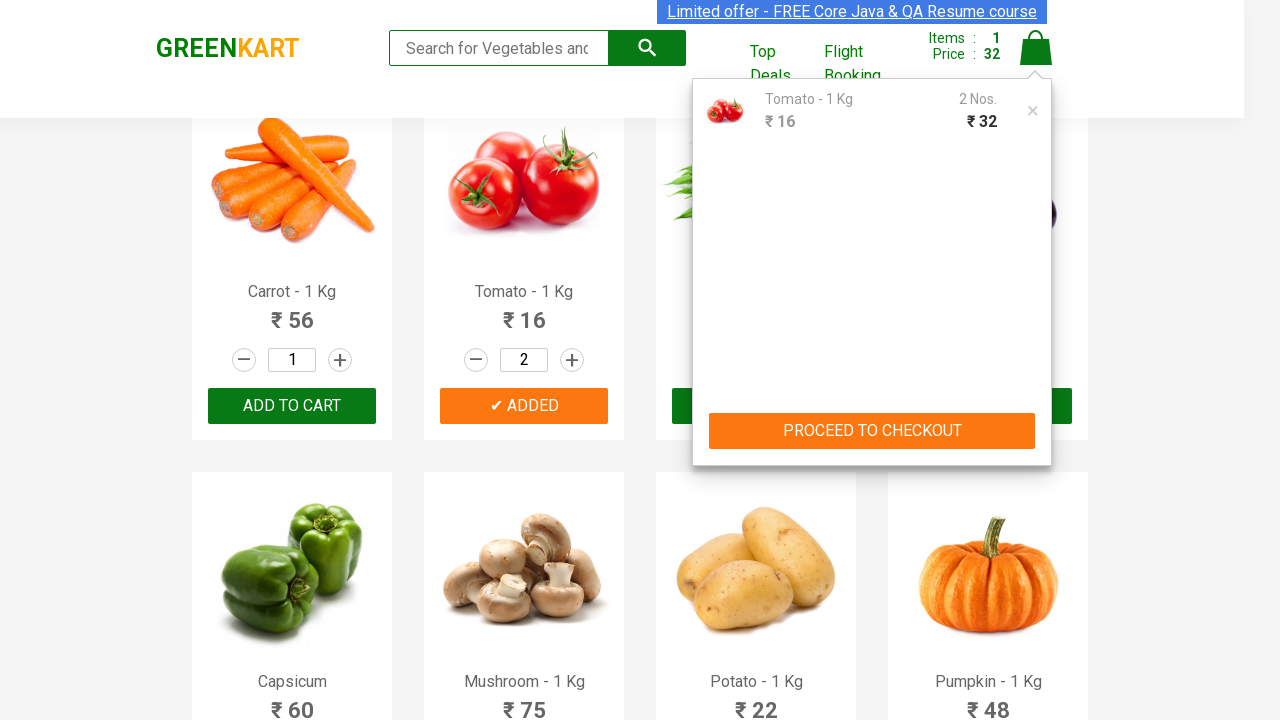

Clicked Place Order button to proceed to payment page at (1036, 420) on text=Place Order
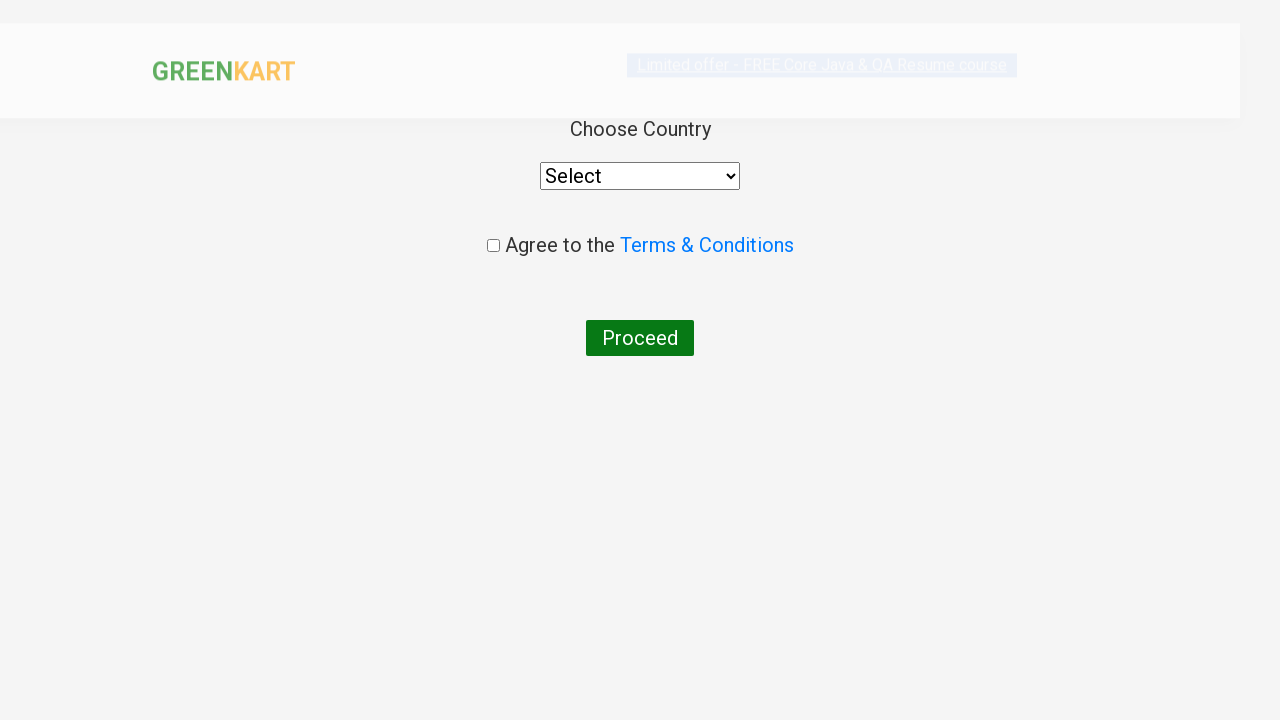

Selected Armenia from country dropdown on #root > div > div > div > div > div > select
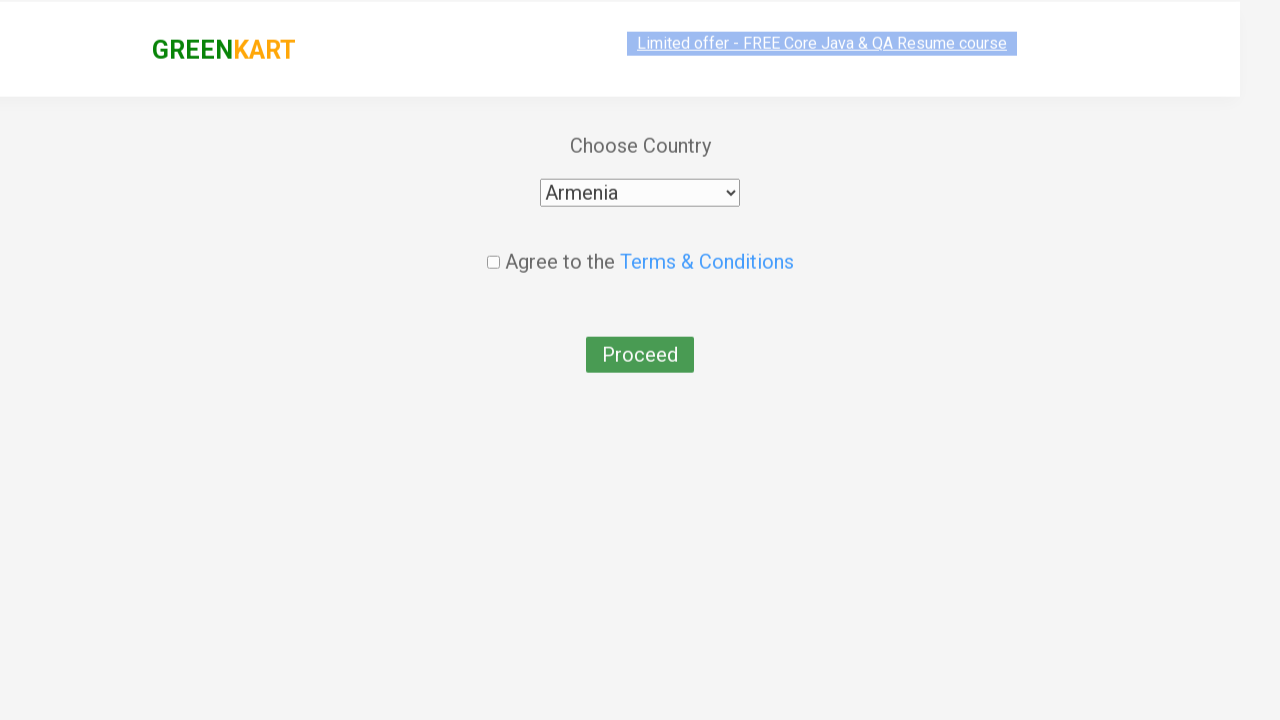

Checked the terms and conditions checkbox at (493, 246) on #root > div > div > div > div > input
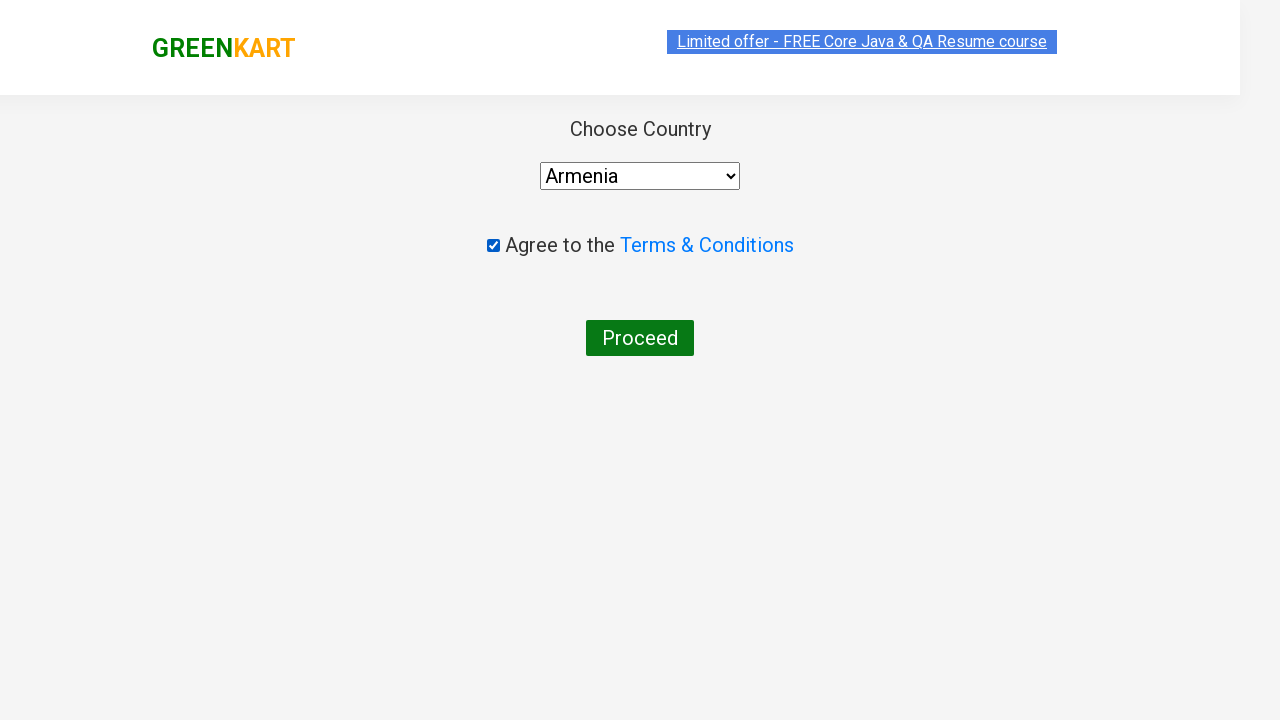

Clicked final submit button to complete order at (640, 338) on #root > div > div > div > div > button
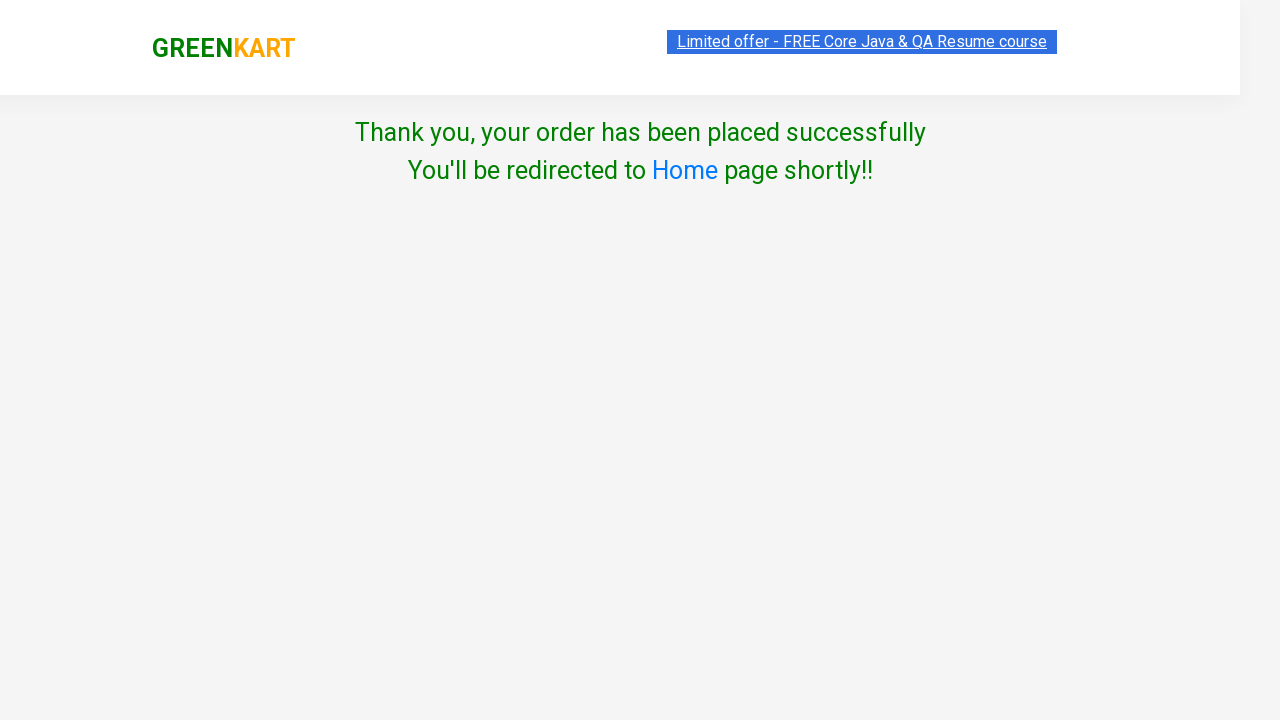

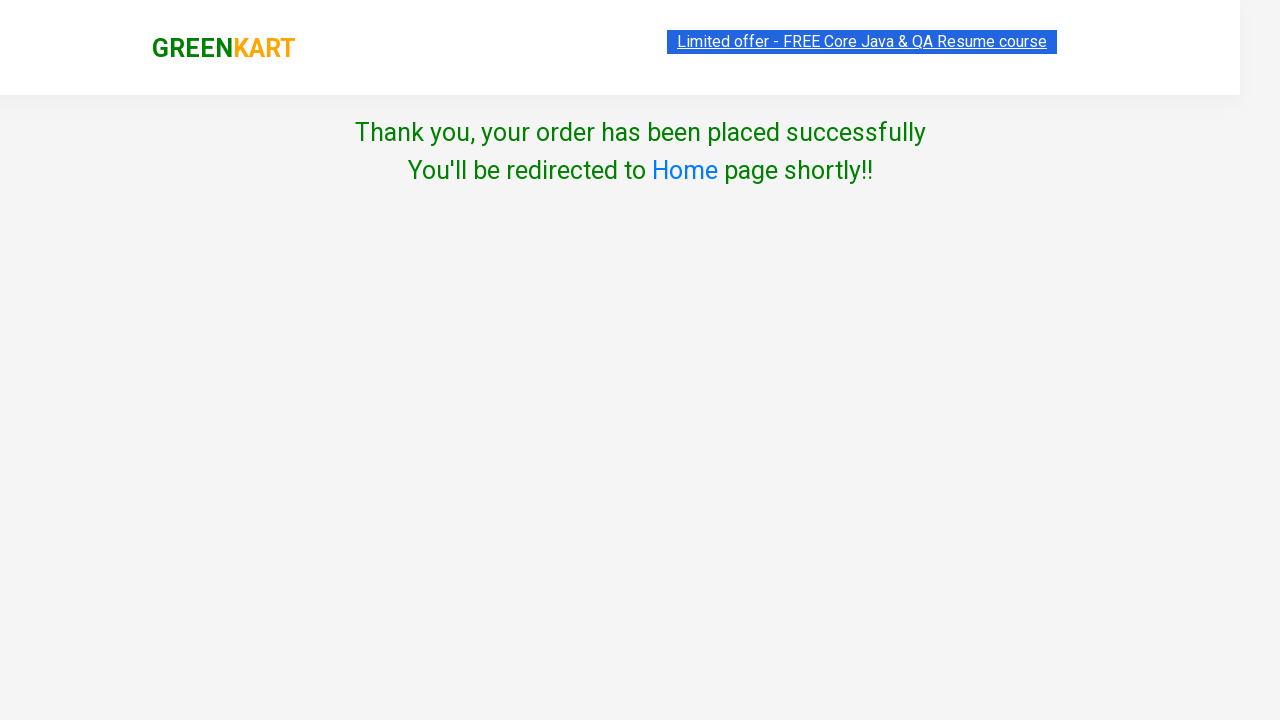